Tests the complete purchase flow on an e-commerce demo site by navigating categories, adding laptops to cart, filling checkout form, and completing the purchase

Starting URL: https://www.demoblaze.com/index.html

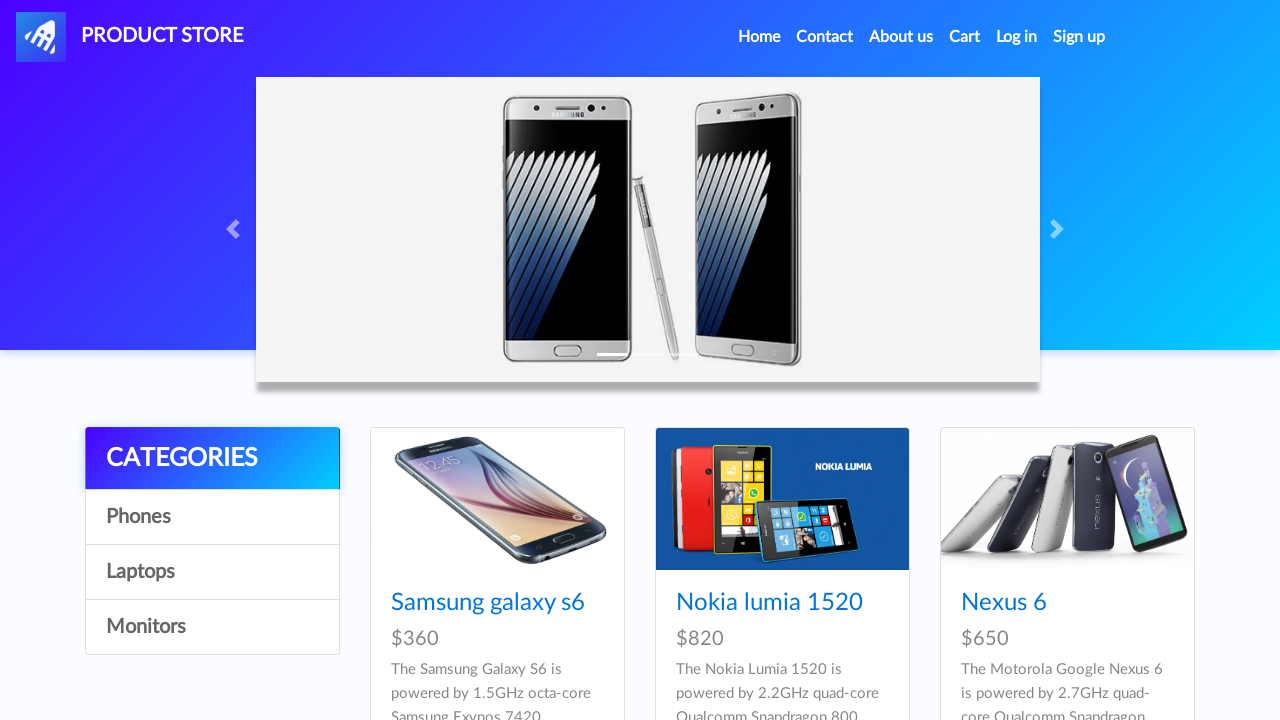

Clicked on Laptops category at (212, 572) on xpath=//a[.='Laptops']
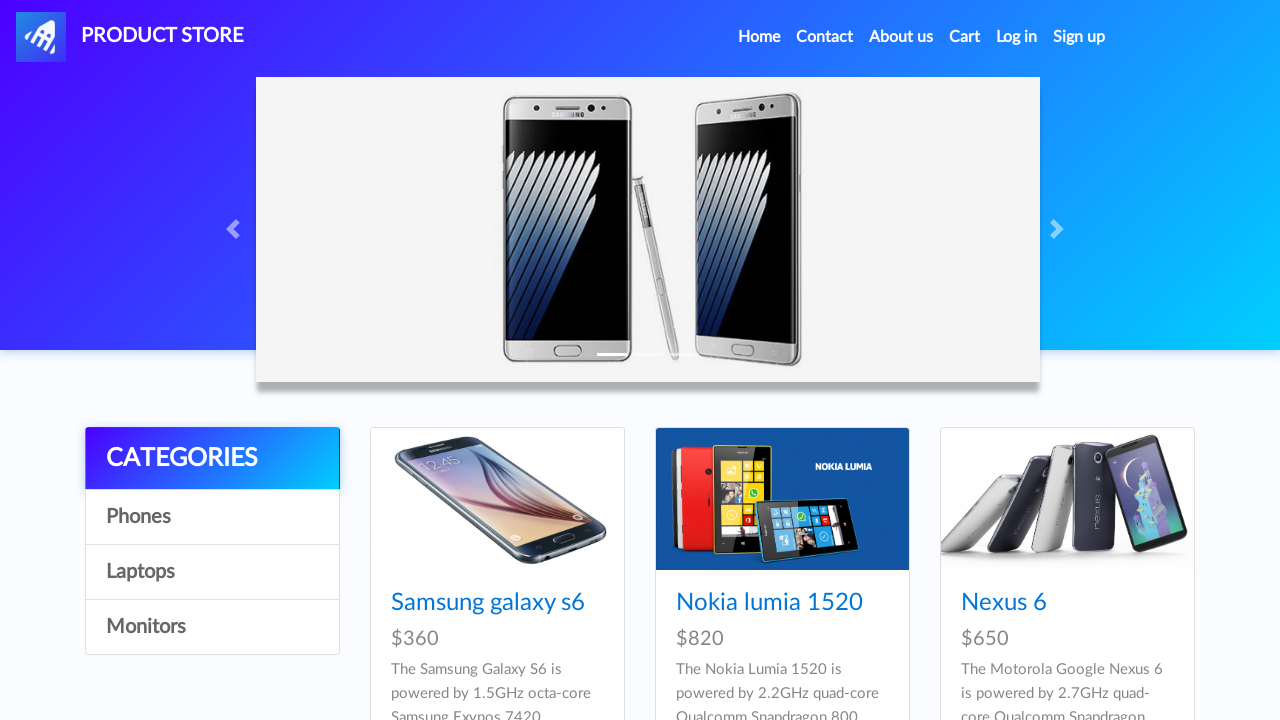

Waited for Laptops category to load
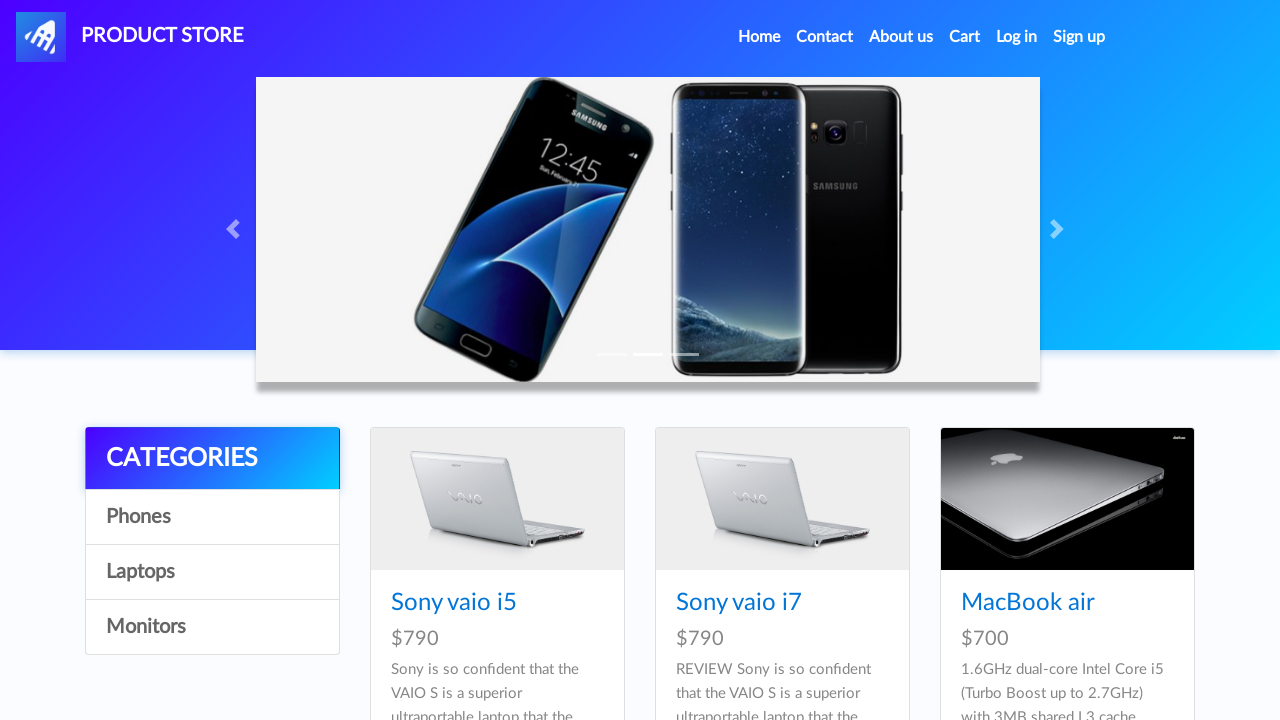

Clicked on Sony Vaio i5 laptop at (454, 603) on (//div[@class='card-block'])//h4//a[1]
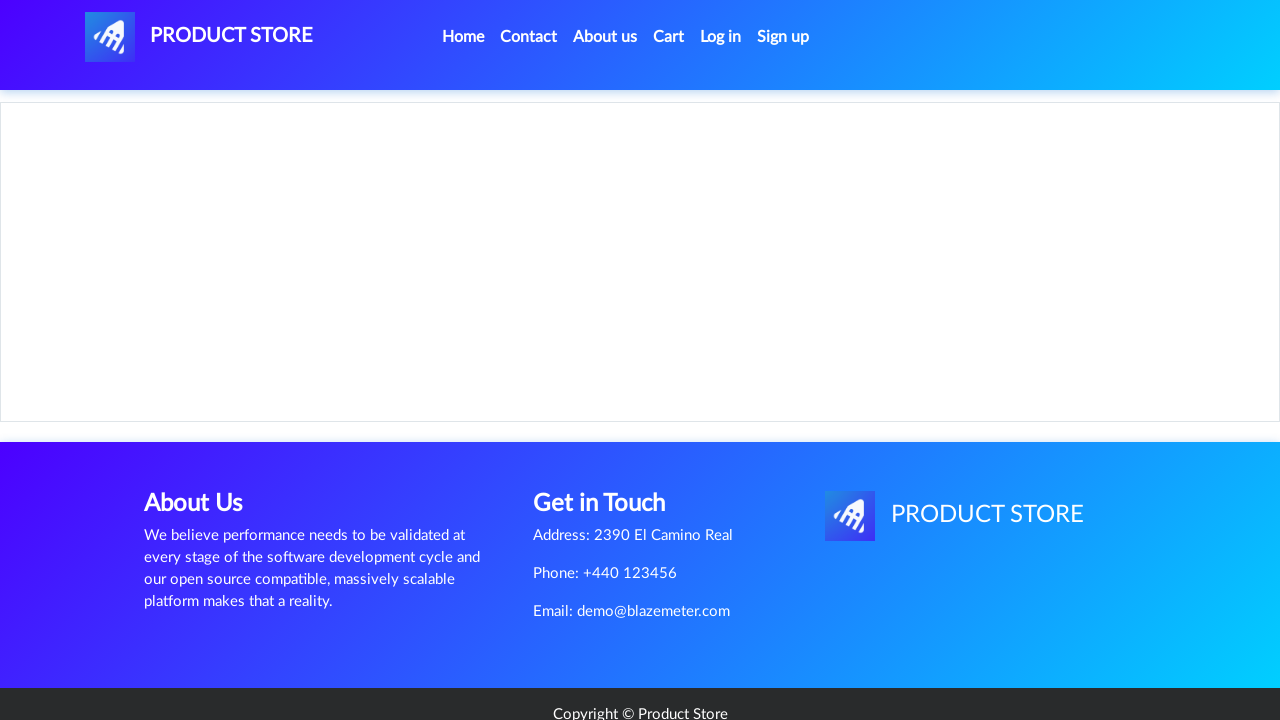

Clicked Add to Cart button for Sony Vaio i5 at (610, 440) on xpath=//div[@class='row']//a[@href='#']
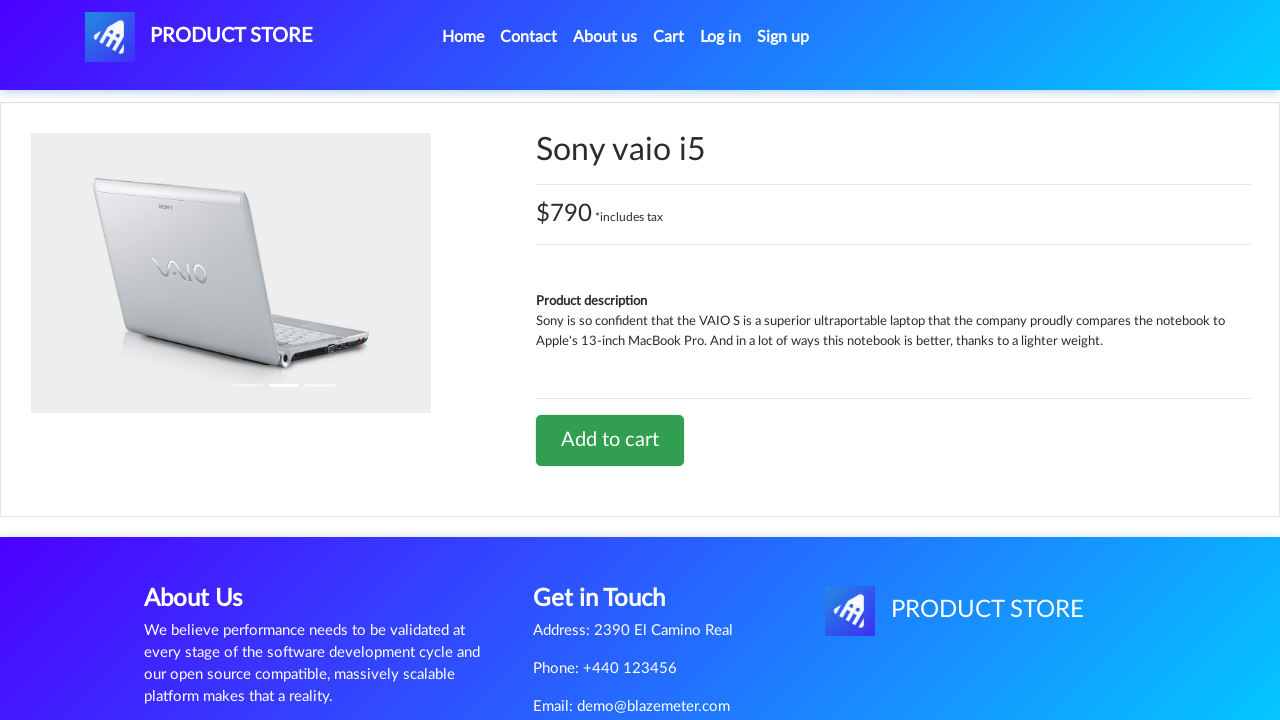

Waited for add to cart action to complete
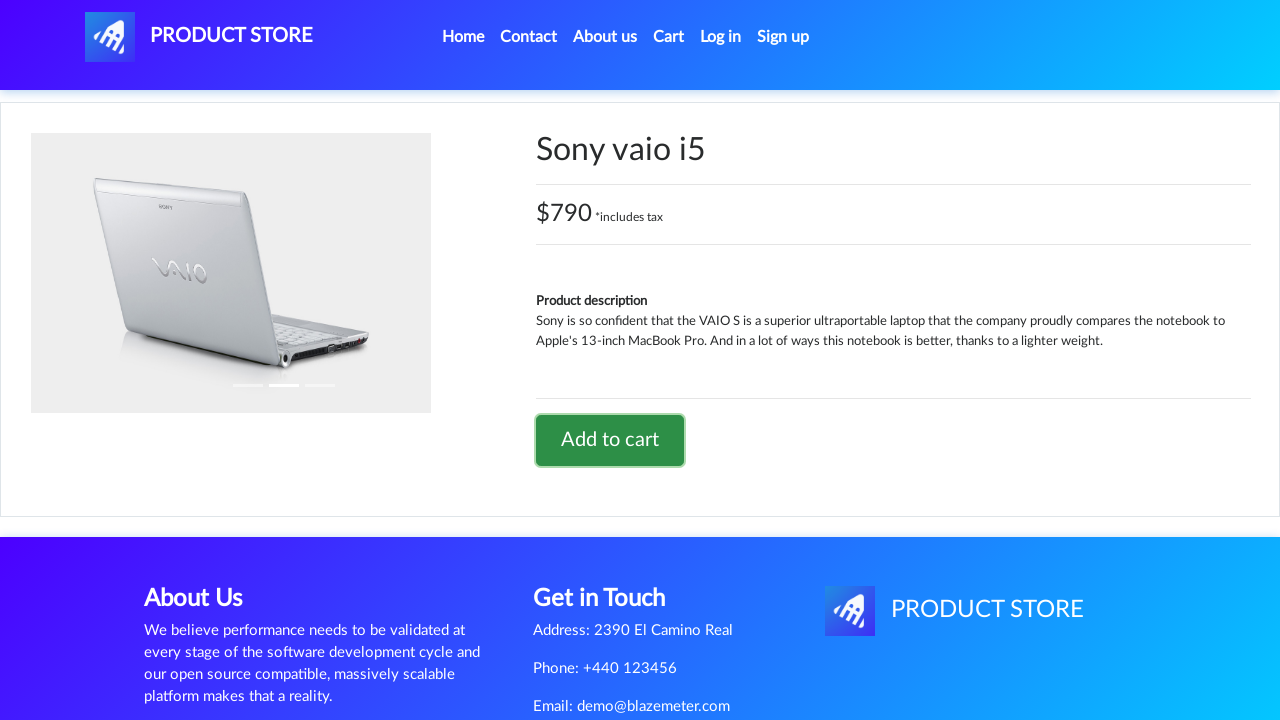

Set up dialog handler to accept alerts
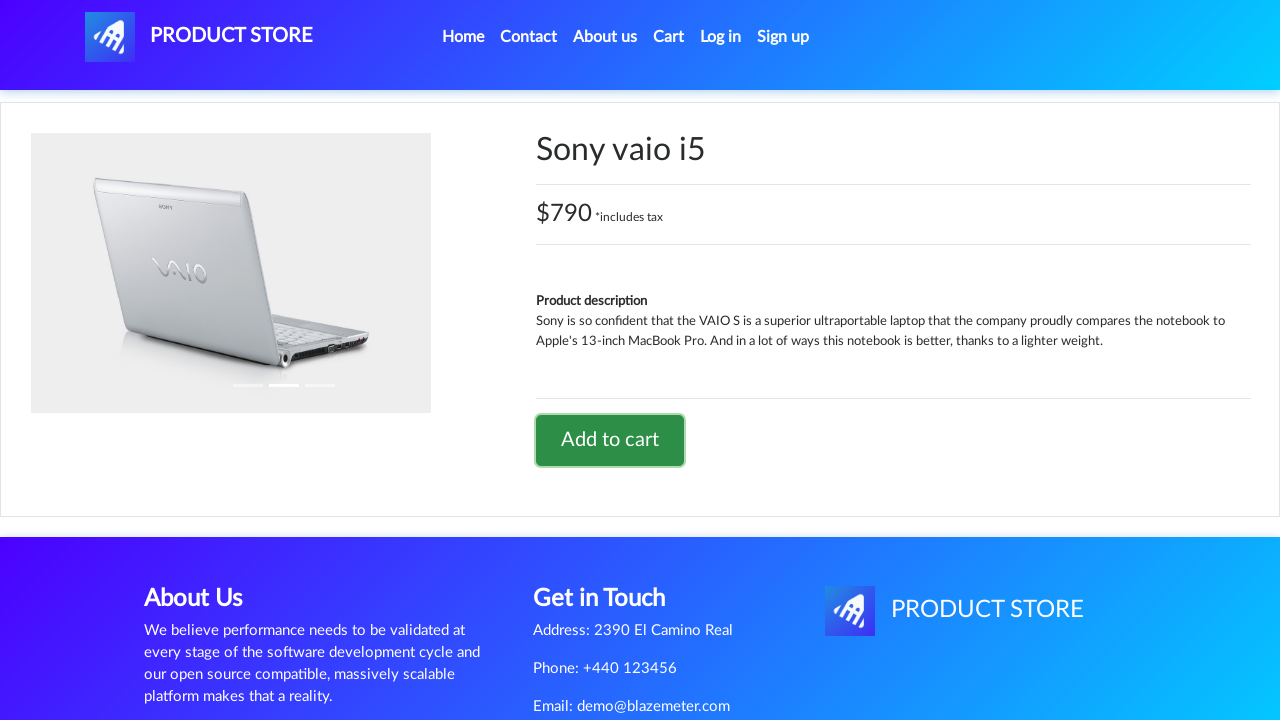

Navigated back one page
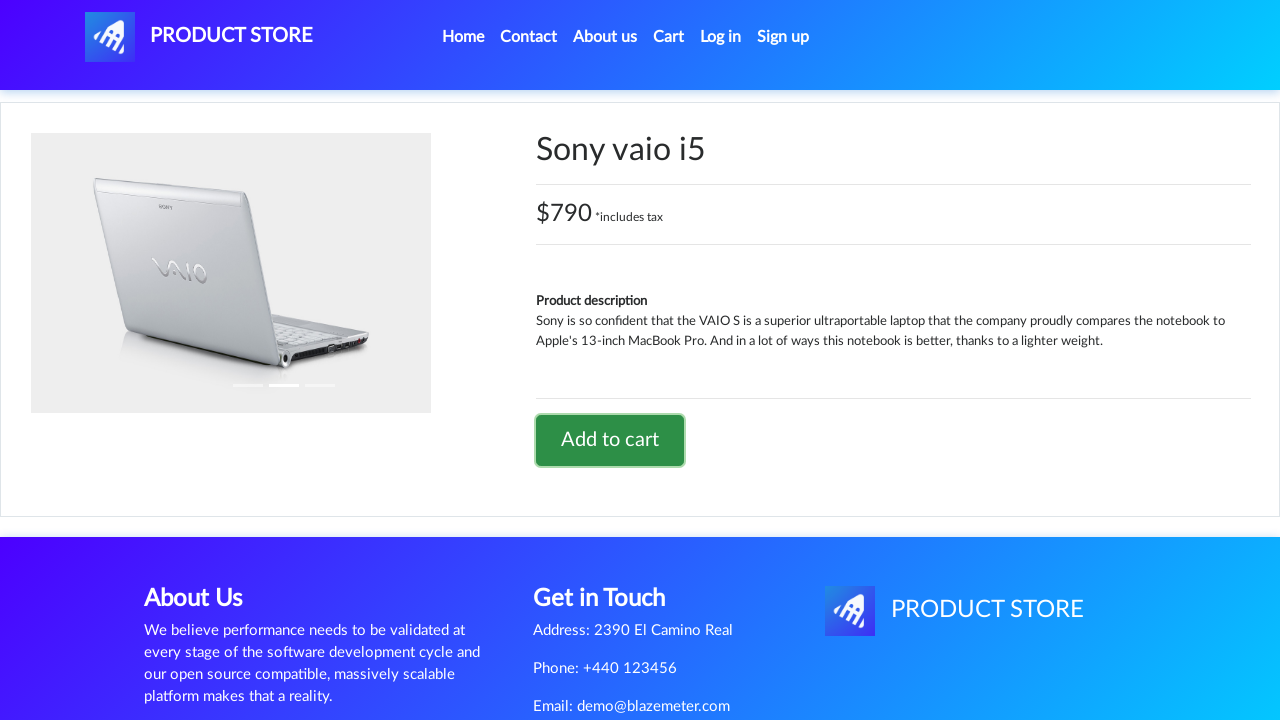

Navigated back another page
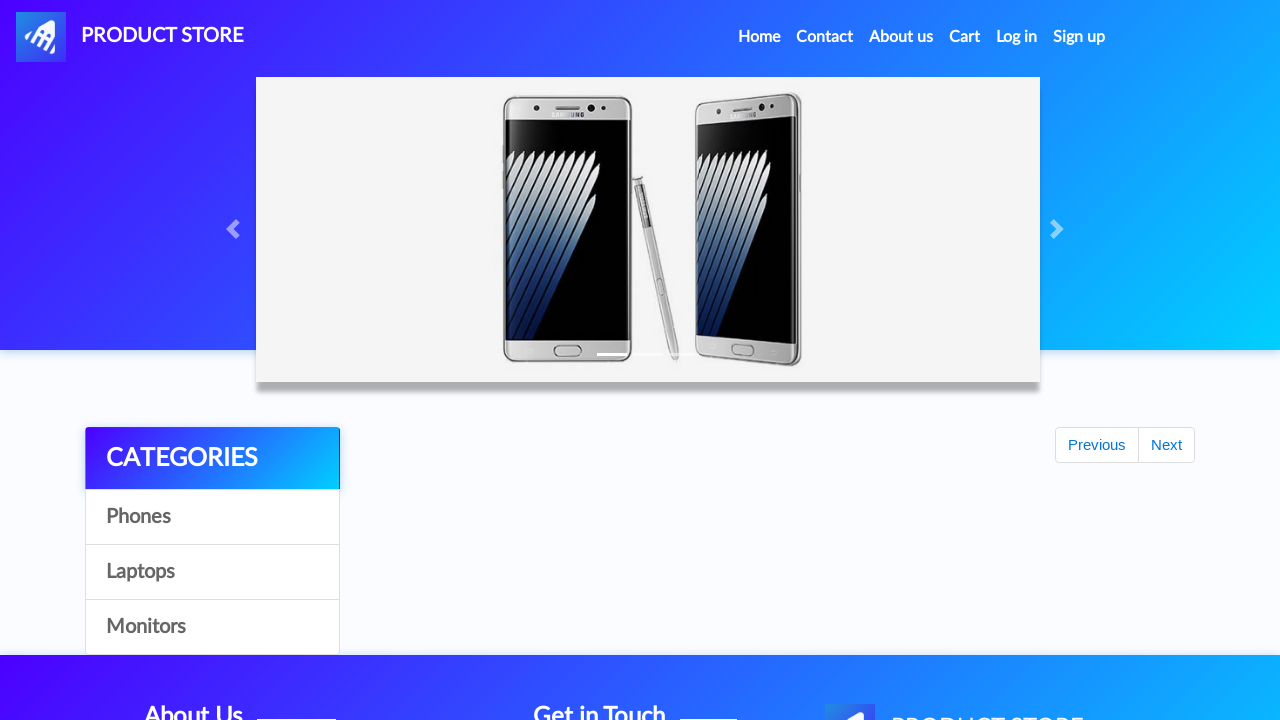

Clicked on Laptops category again at (212, 572) on xpath=//a[.='Laptops']
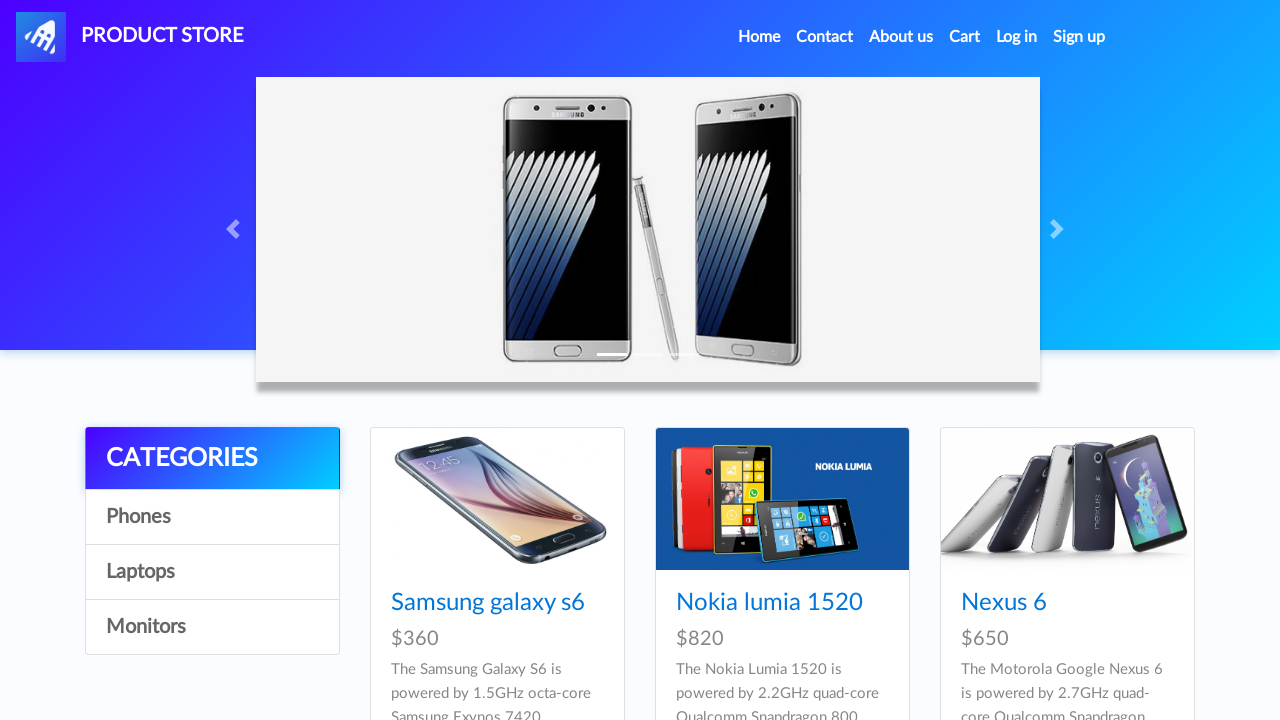

Waited for Laptops category to load
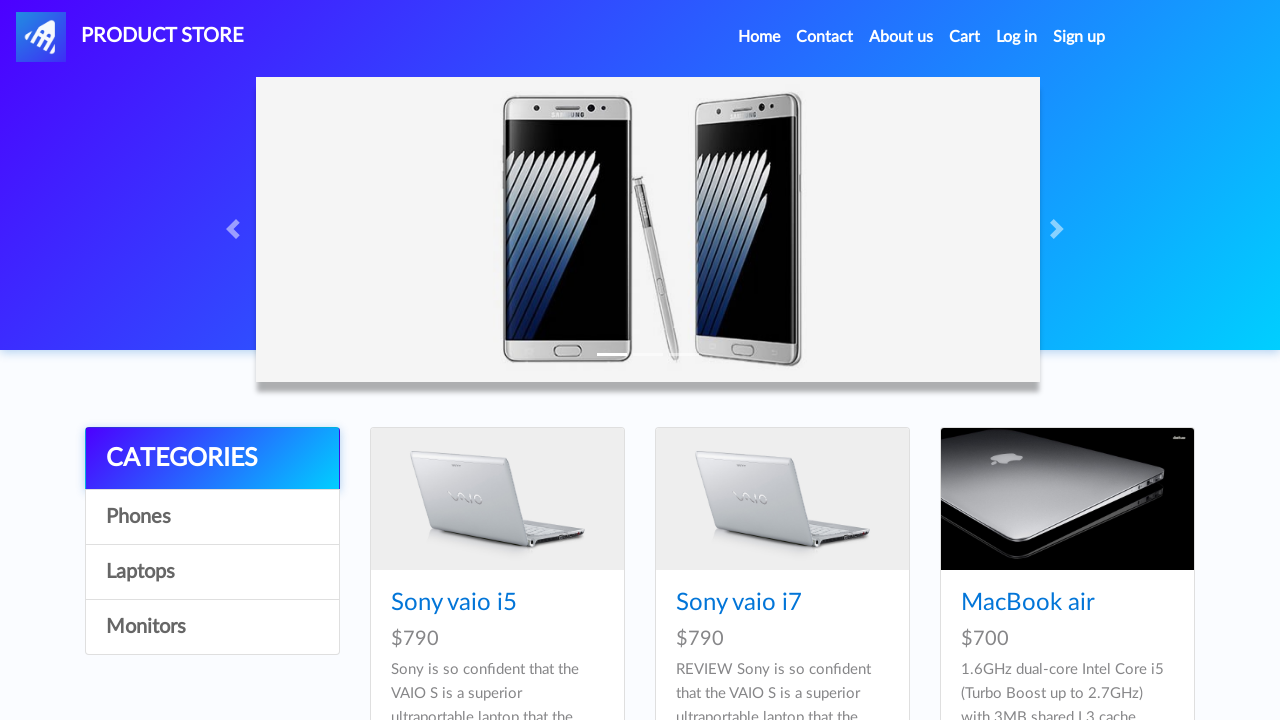

Clicked on Dell i7 8GB laptop at (448, 361) on (//div[@class='card-block']//h4//a)[4]
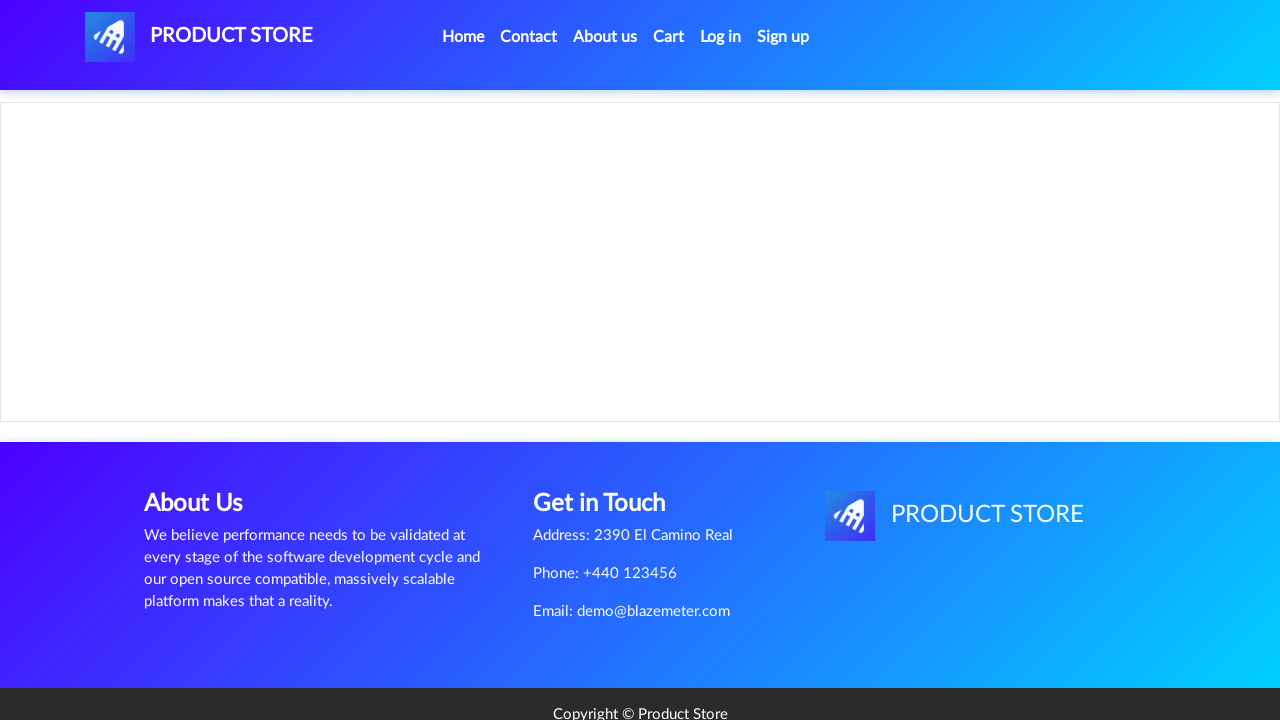

Clicked Add to Cart button for Dell i7 8GB at (610, 460) on xpath=//div[@class='row']//a[@href='#']
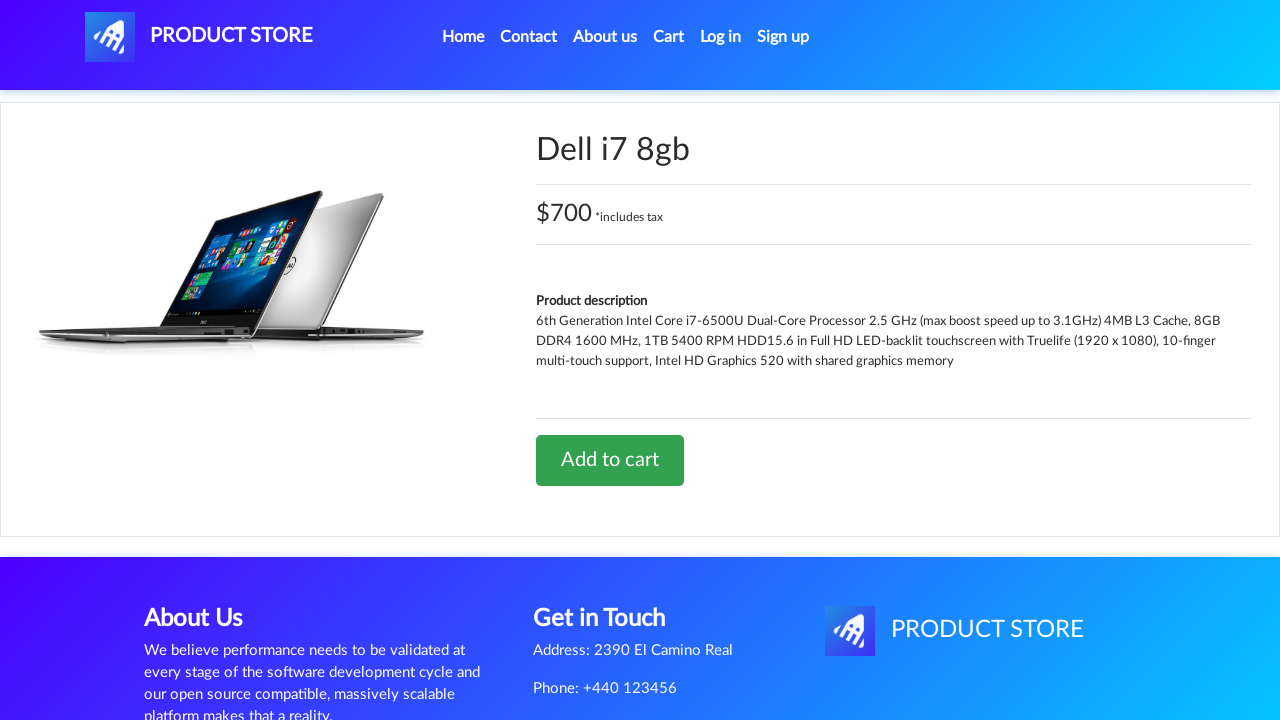

Waited for add to cart action to complete
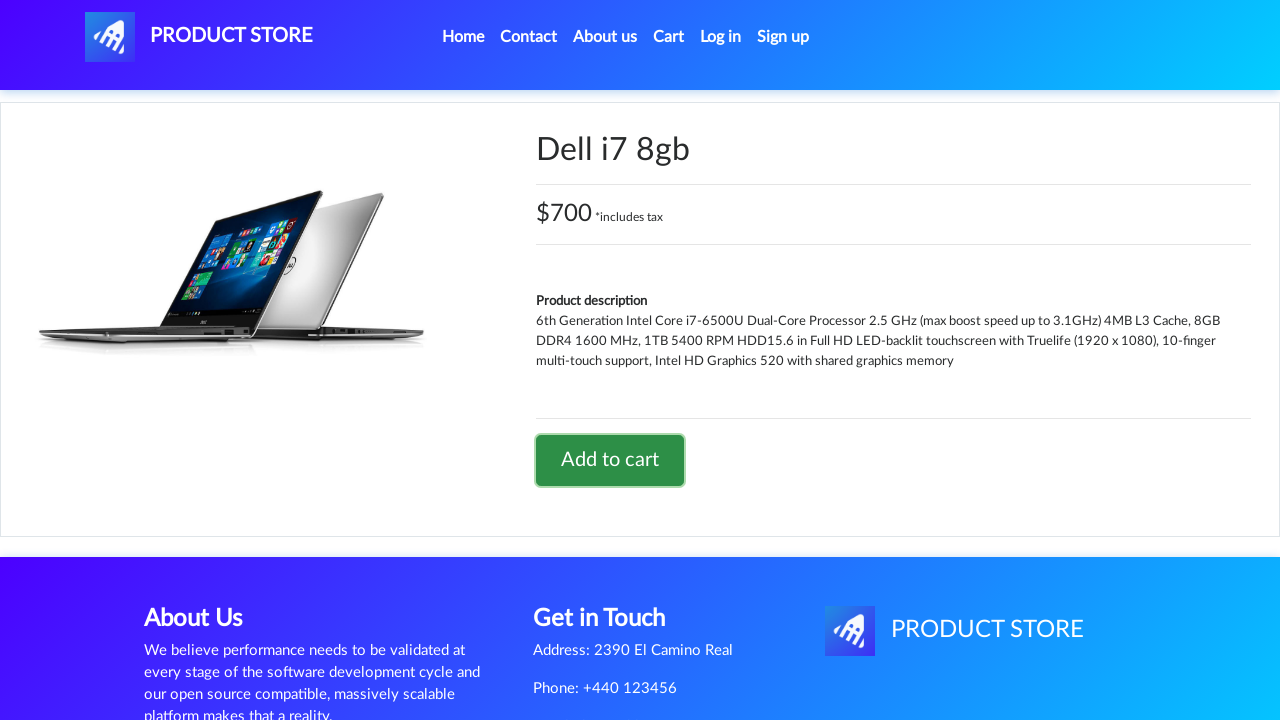

Navigated to shopping cart at (669, 37) on xpath=//div[@id='navbarExample']//li[4]//a
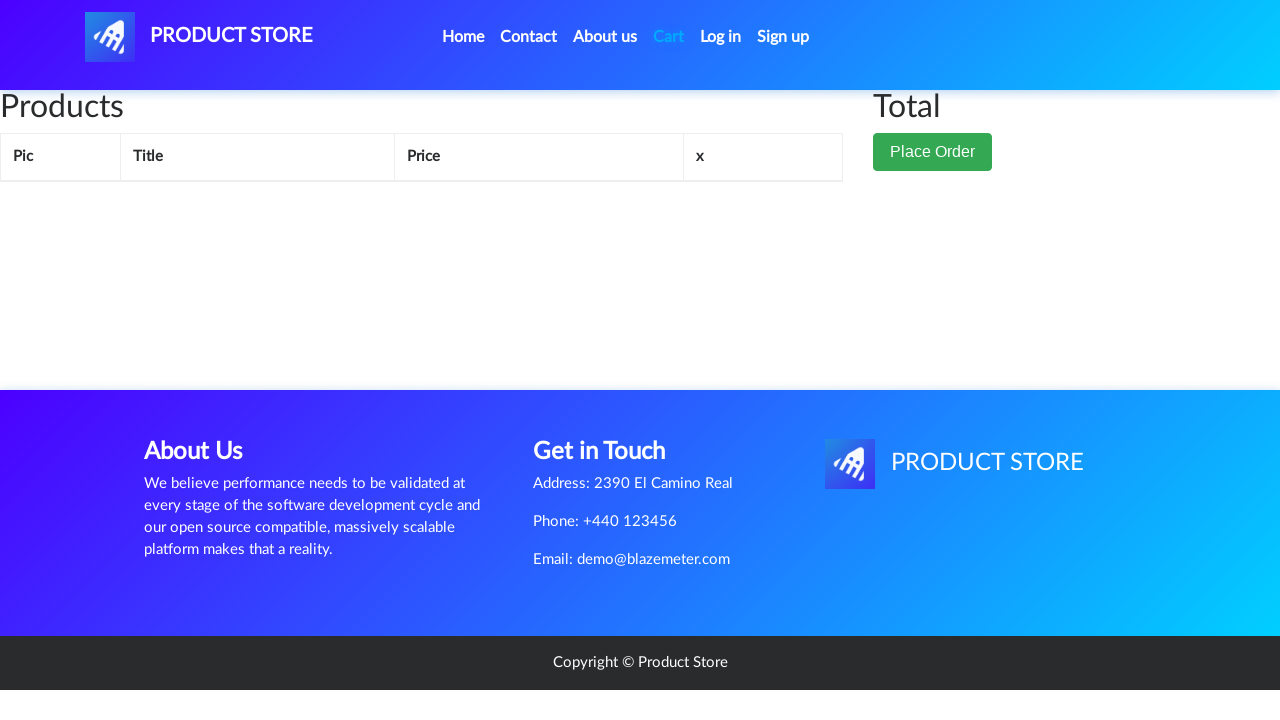

Clicked Place Order button at (933, 152) on xpath=//button[@class='btn btn-success']
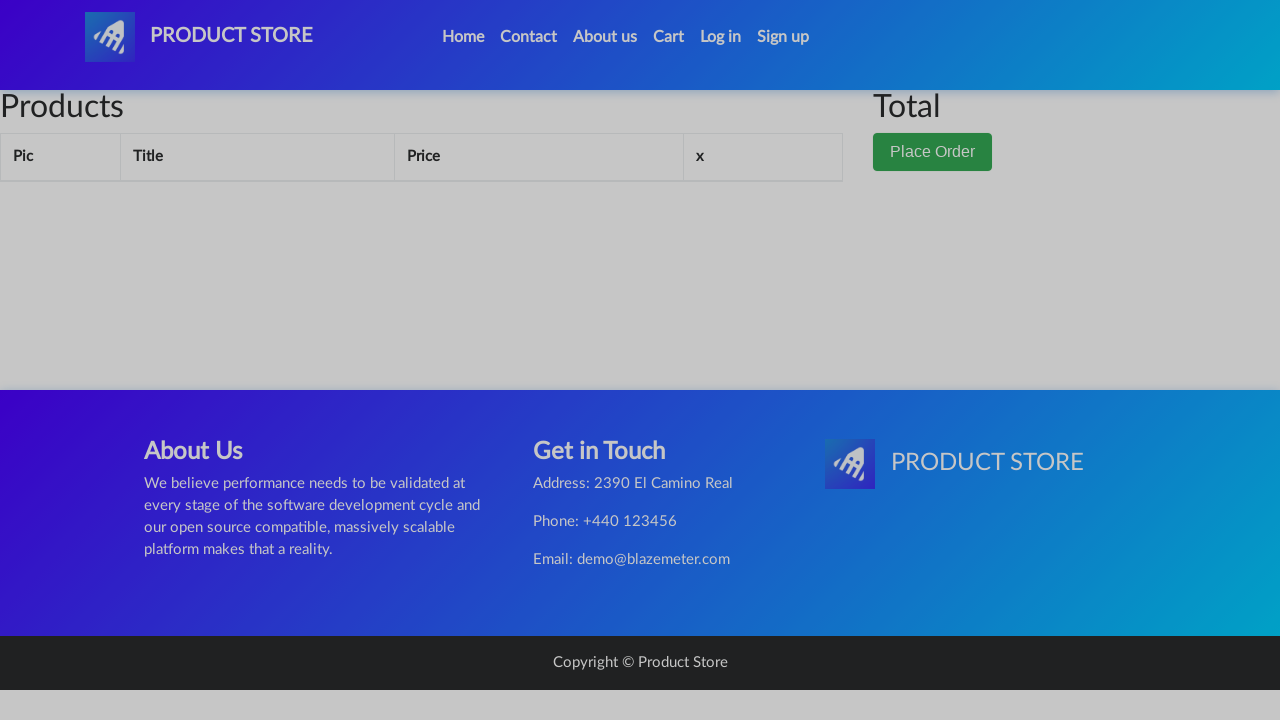

Filled name field with 'John Smith' on #name
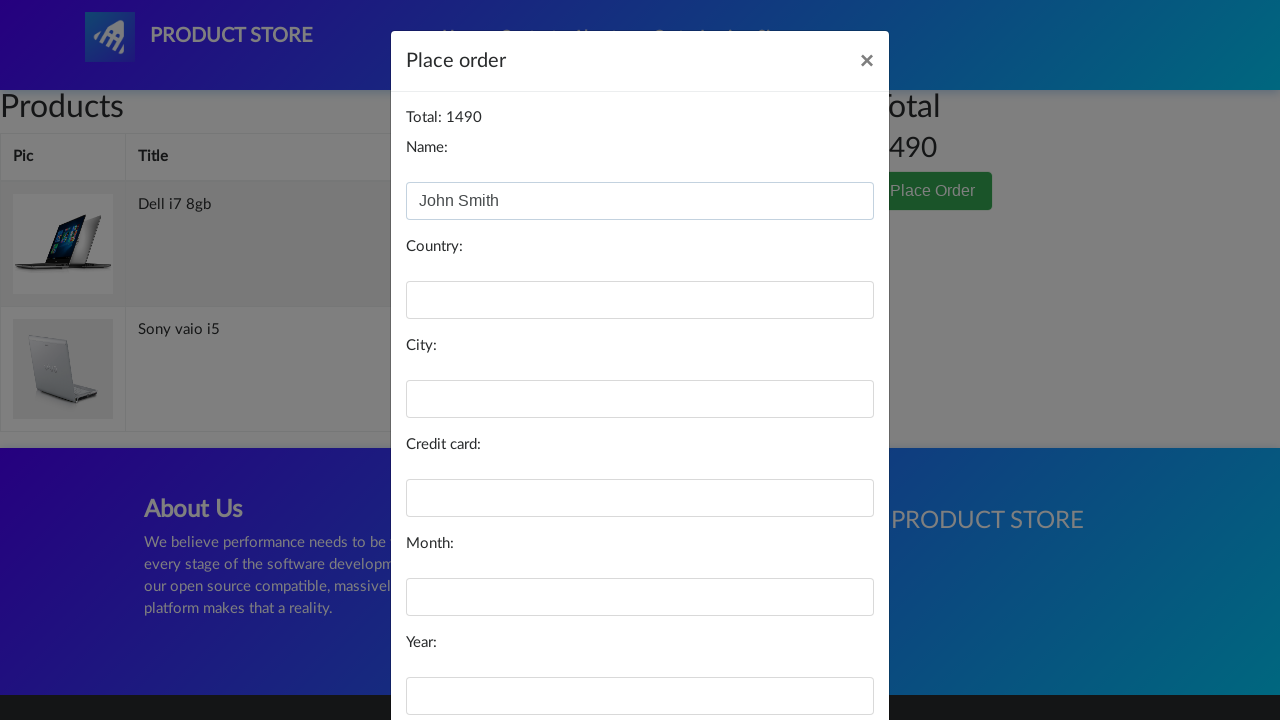

Pressed Tab to move from name field on #name
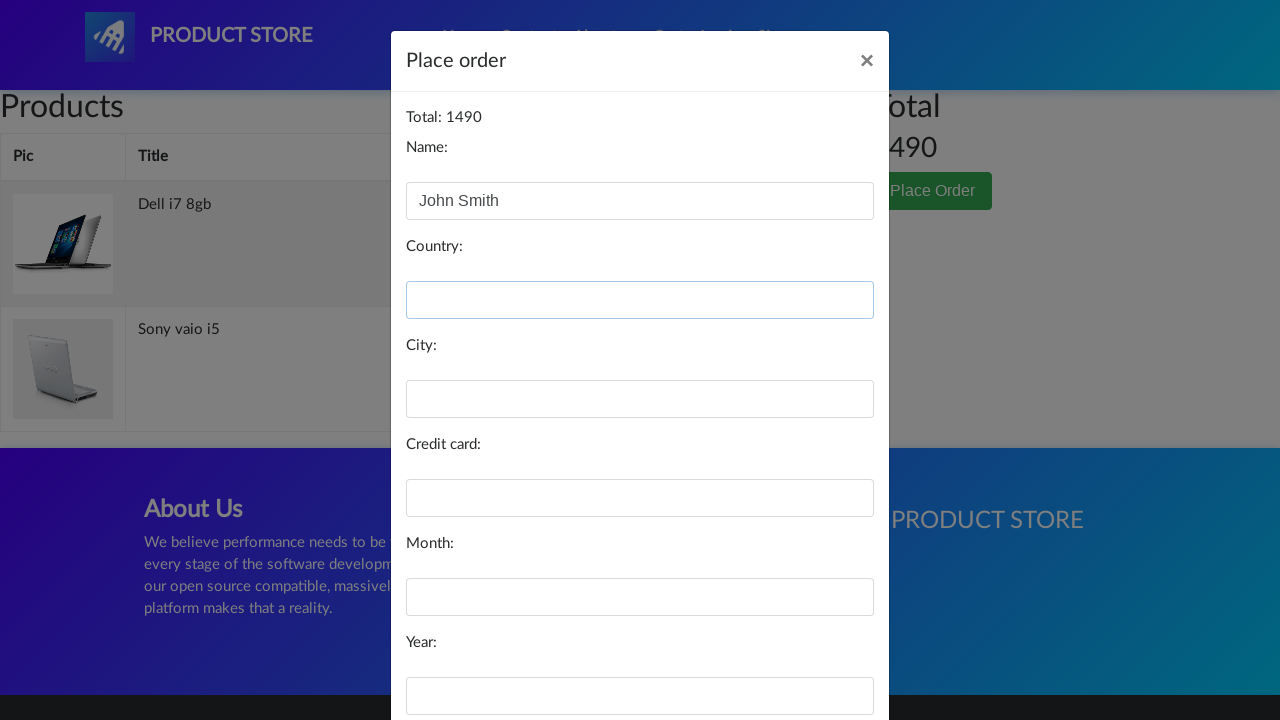

Typed 'United States' in country field on #country
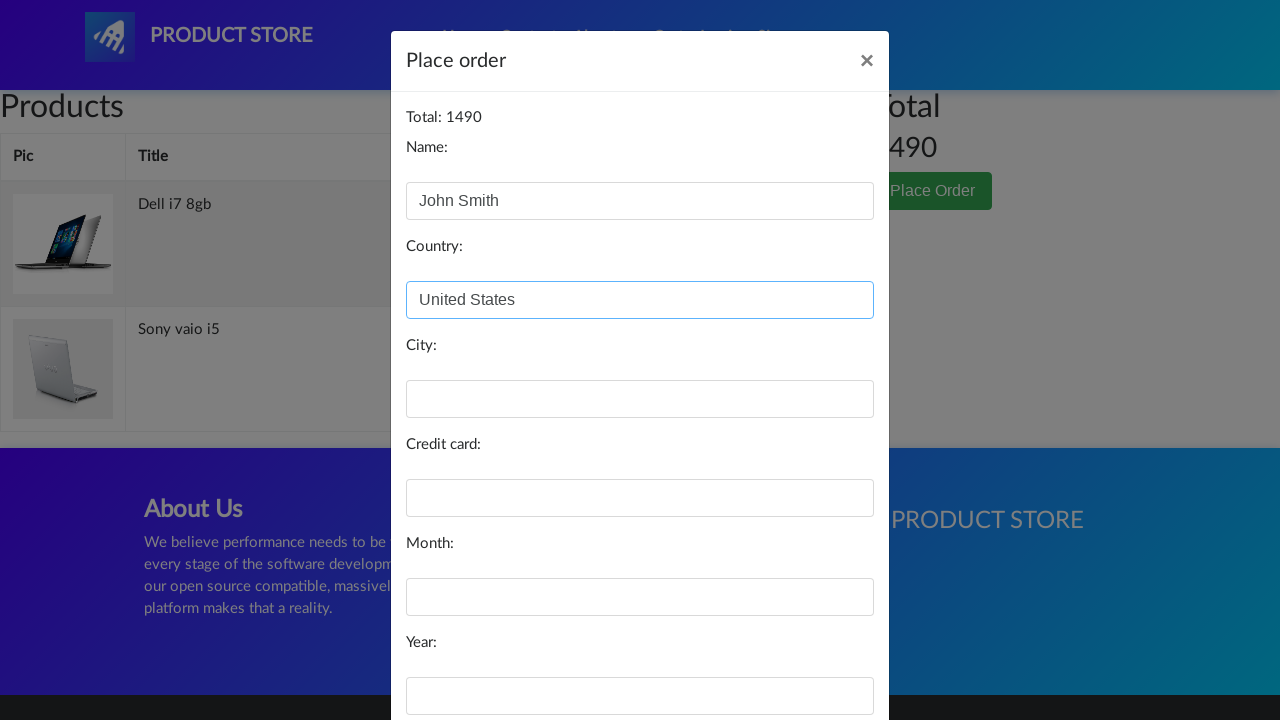

Pressed Tab to move from country field on #country
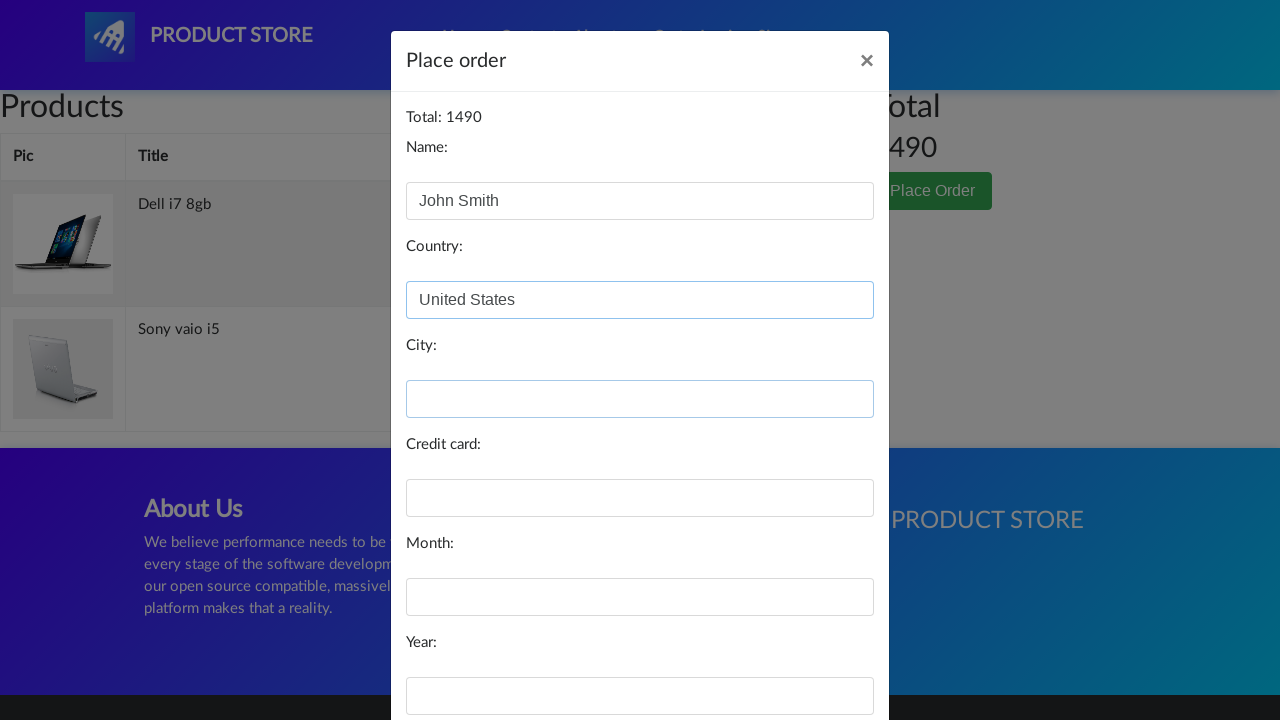

Typed 'New York' in city field on #city
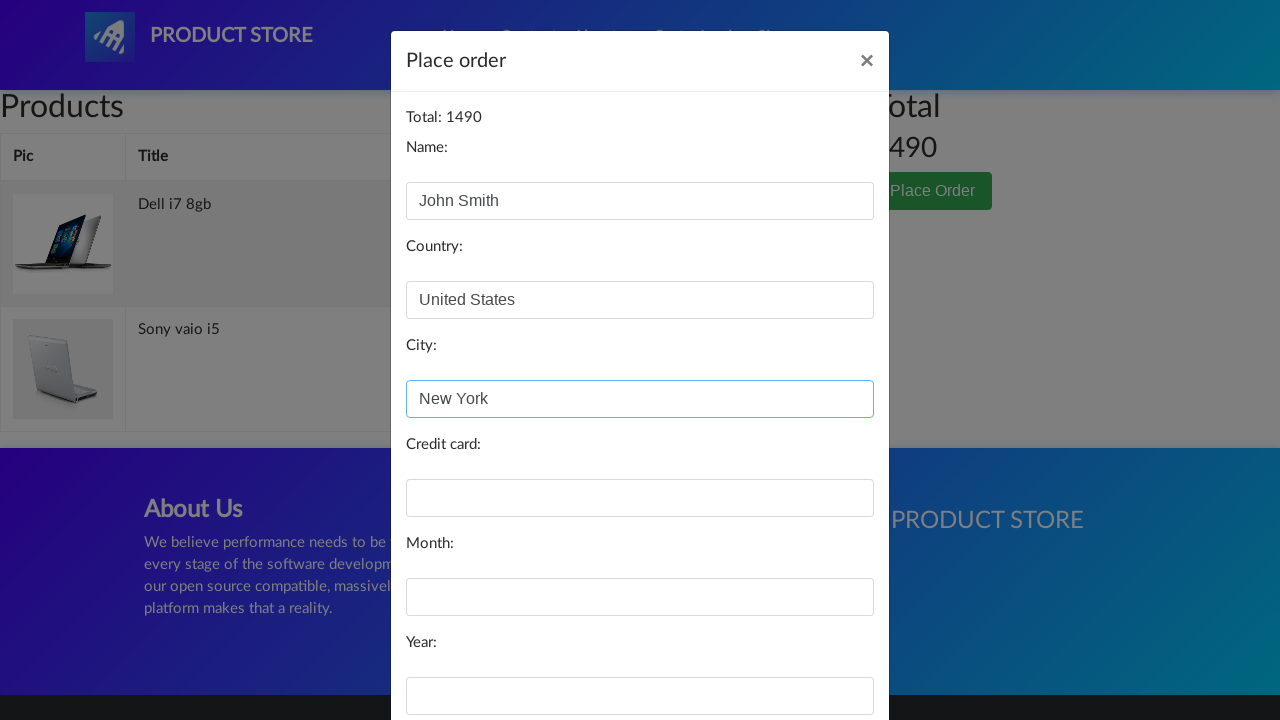

Pressed Tab to move from city field on #city
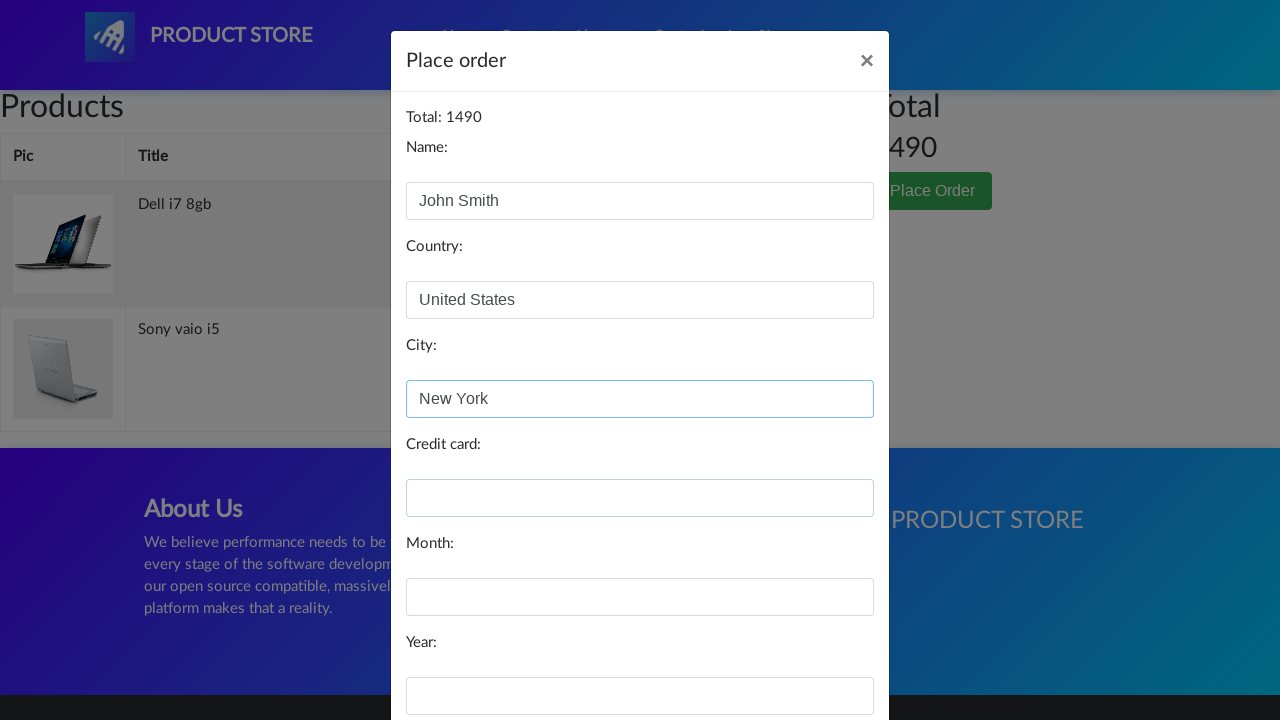

Entered credit card number on #card
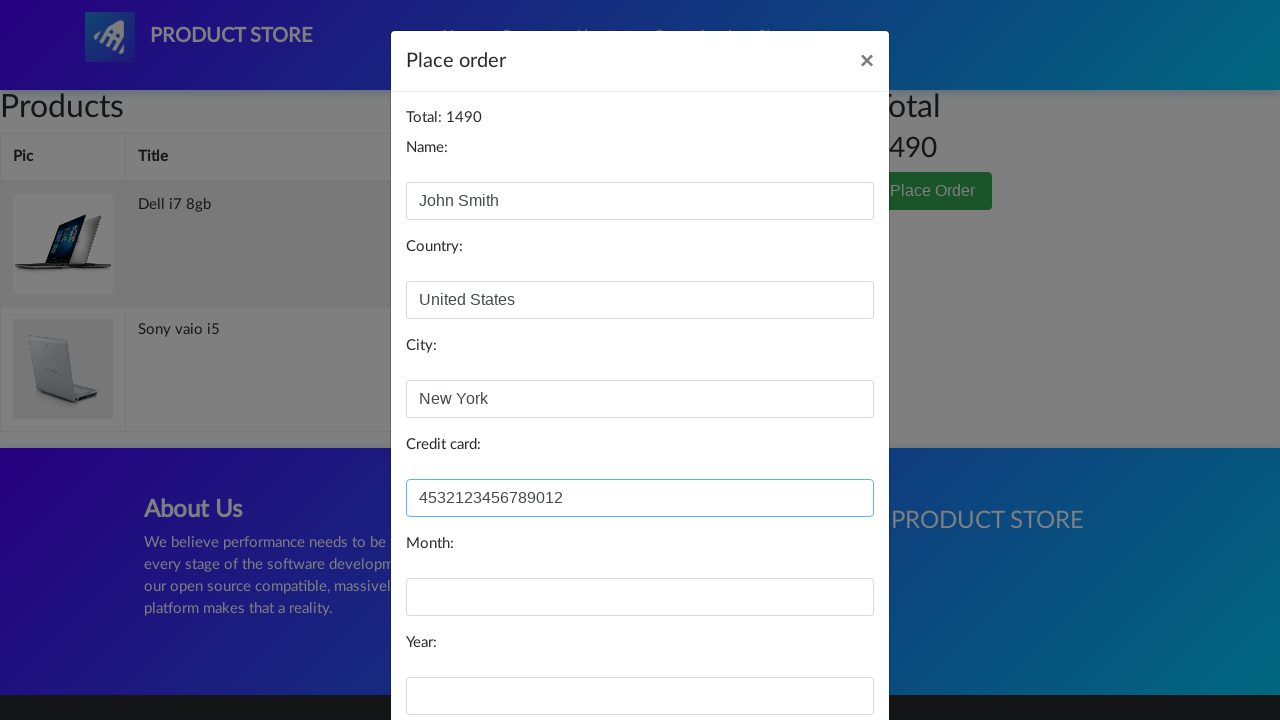

Pressed Tab to move from card field on #card
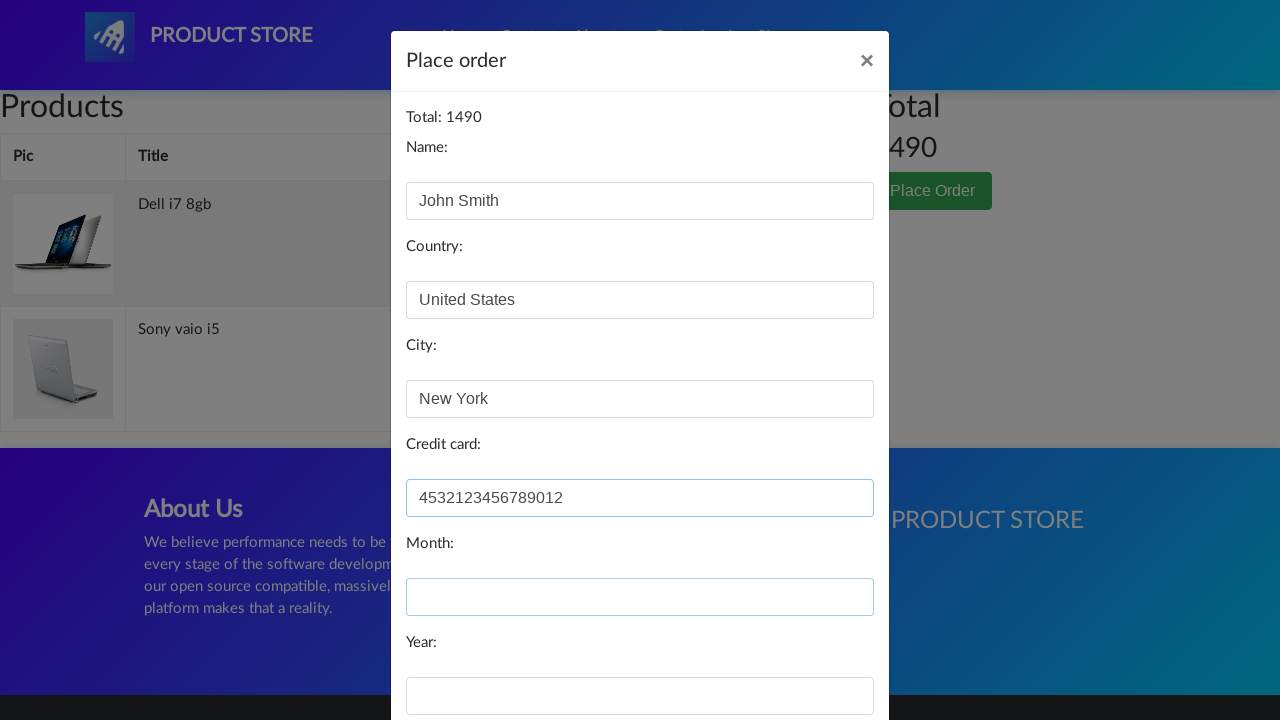

Typed 'December' in month field on #month
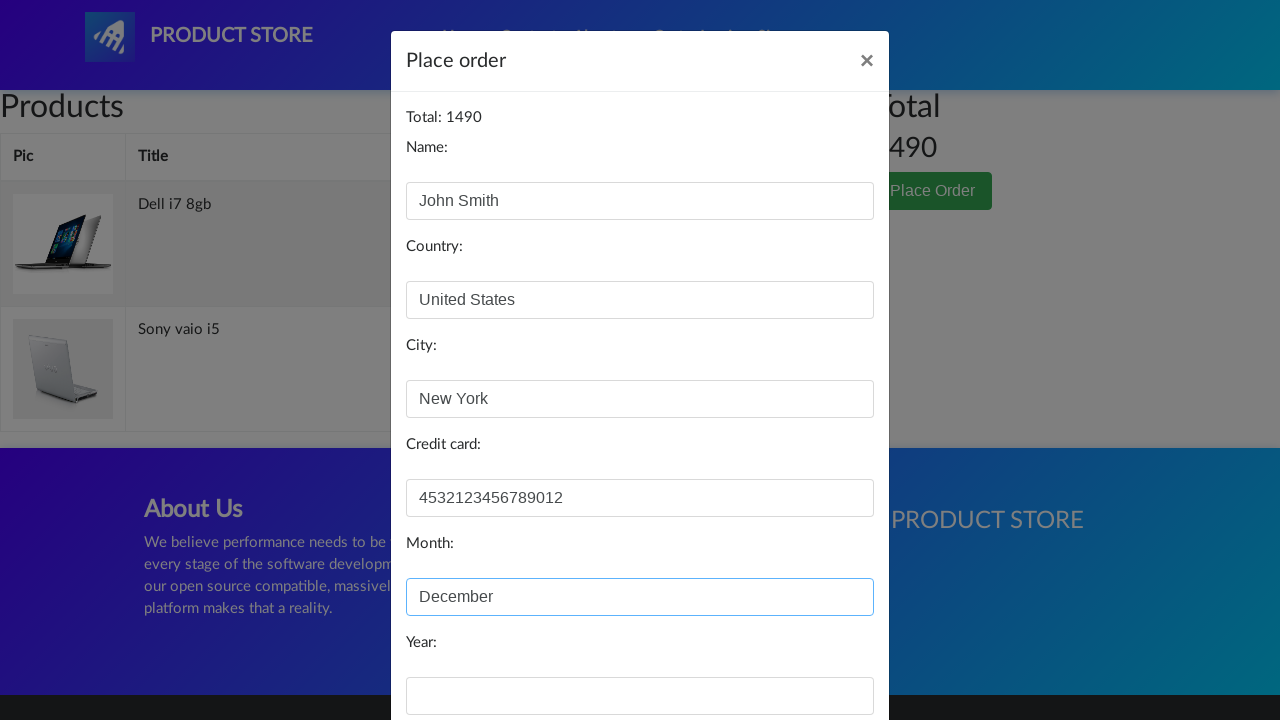

Pressed Tab to move from month field on #month
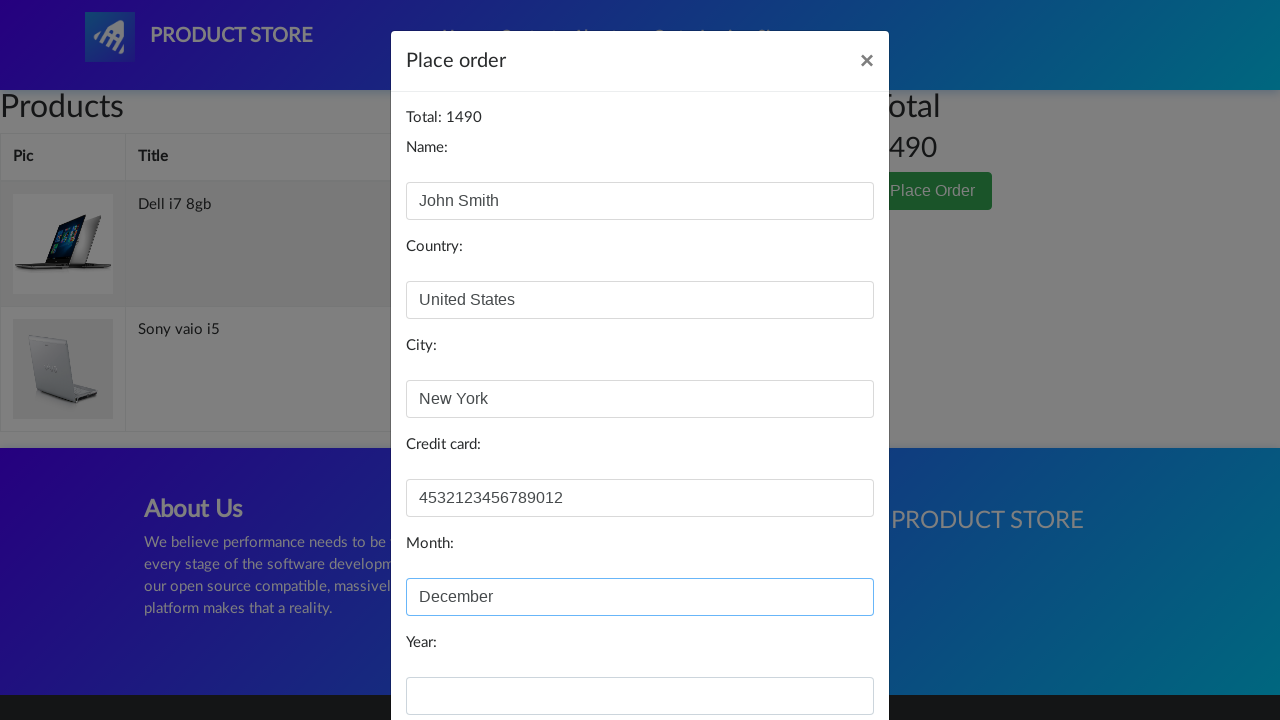

Typed '2024' in year field on #year
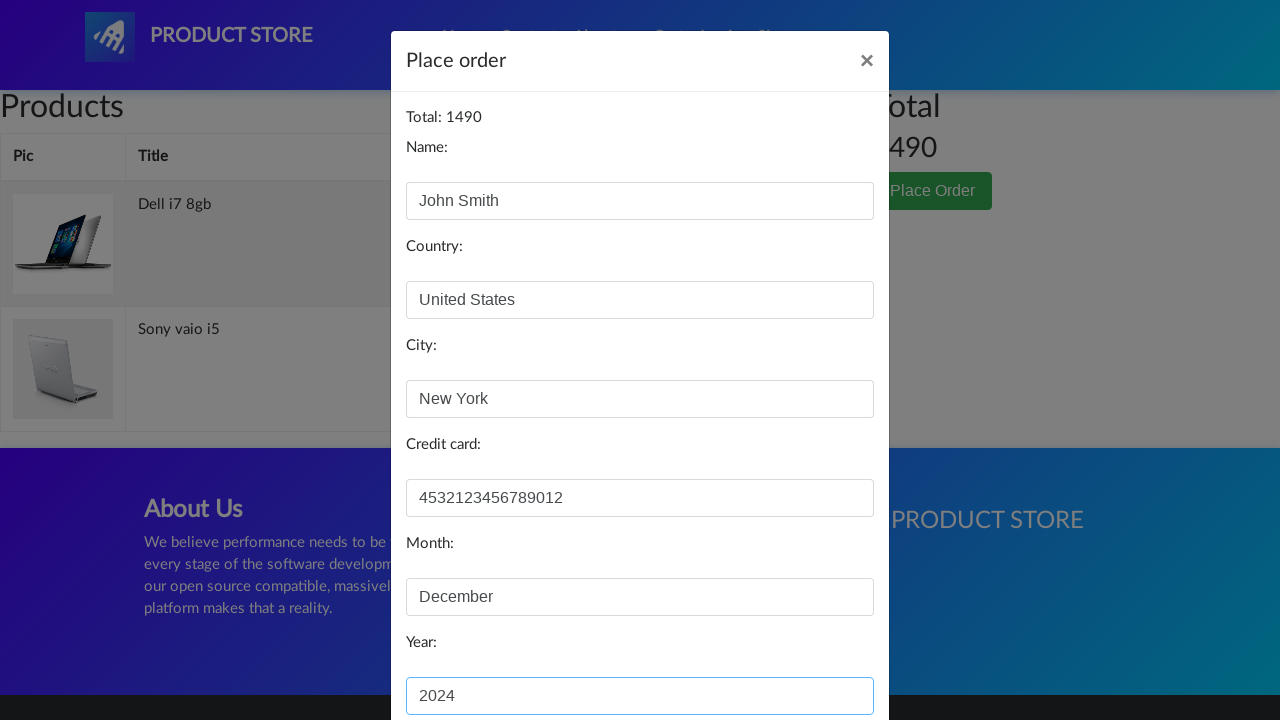

Waited before submitting purchase form
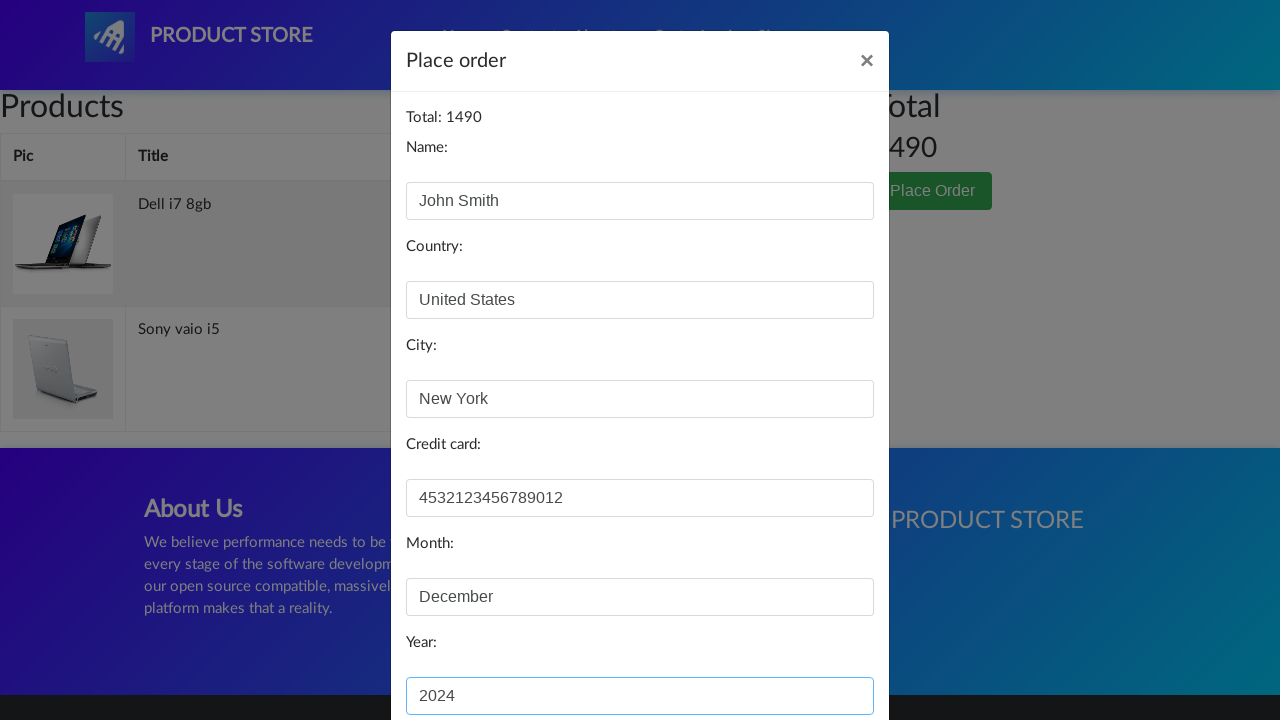

Clicked Purchase button to complete order at (823, 655) on xpath=//button[@onclick='purchaseOrder()']
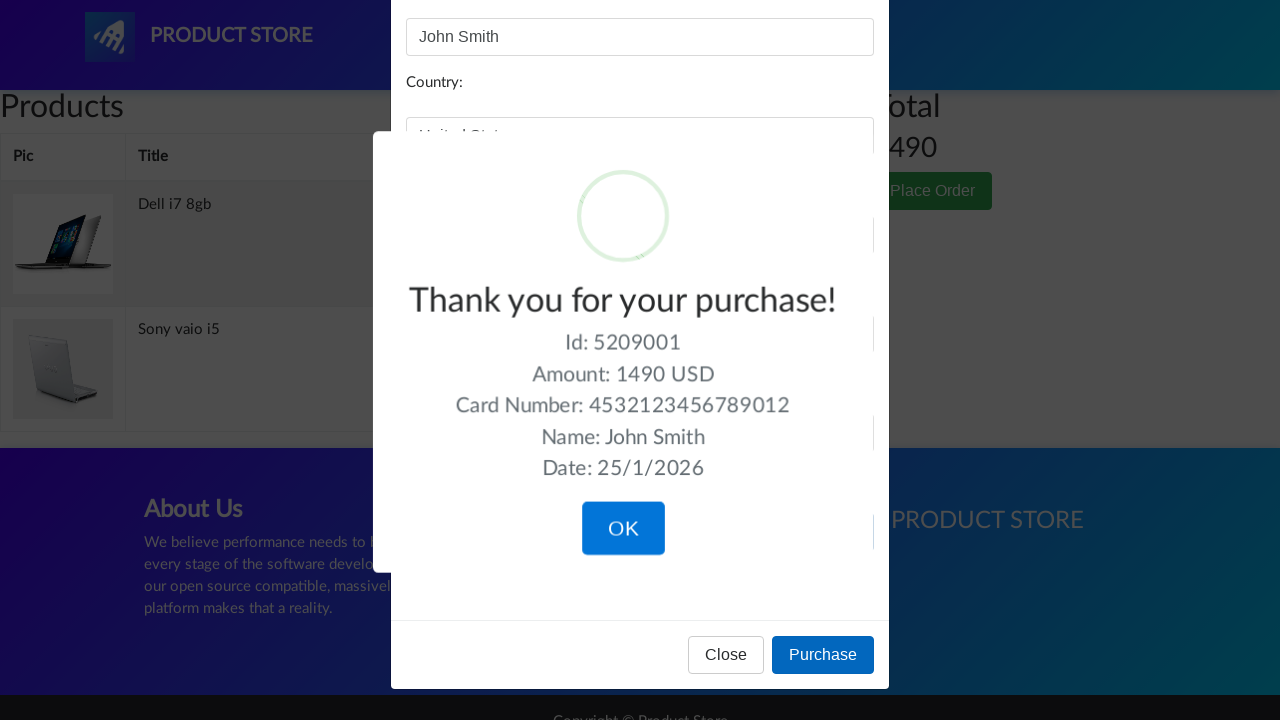

Captured purchase confirmation info
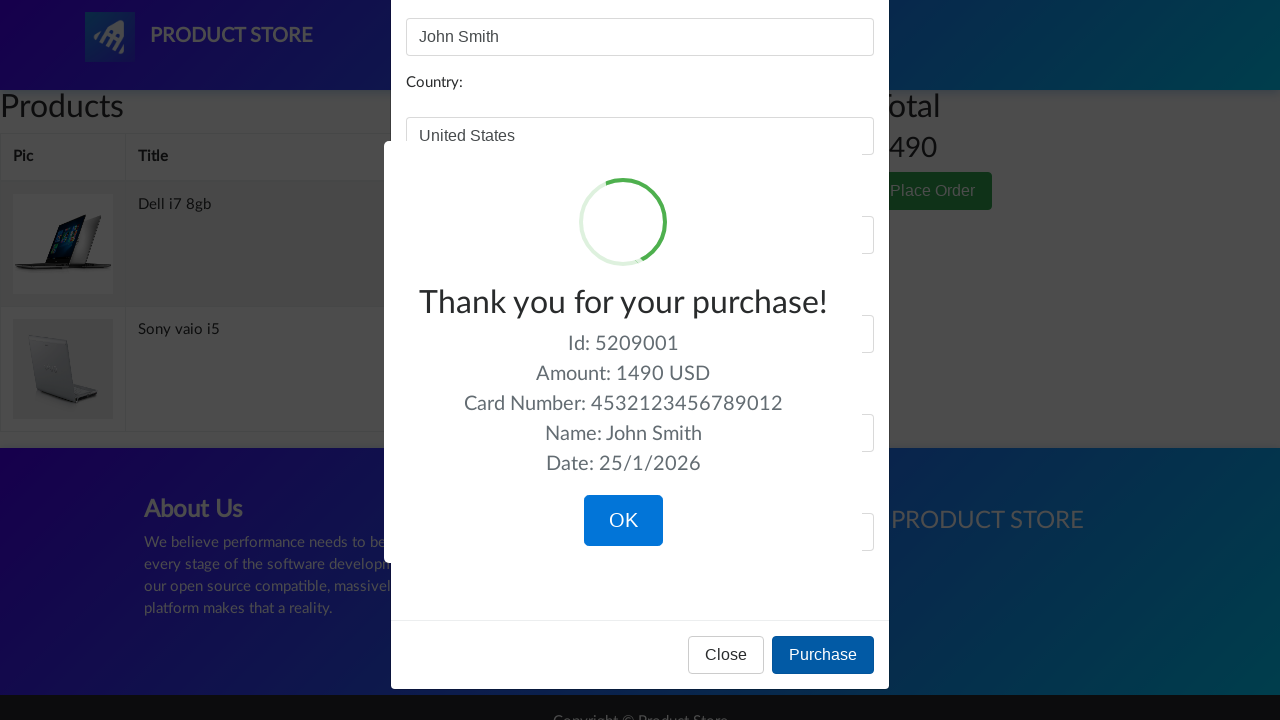

Verified expected amount 1490 in purchase confirmation
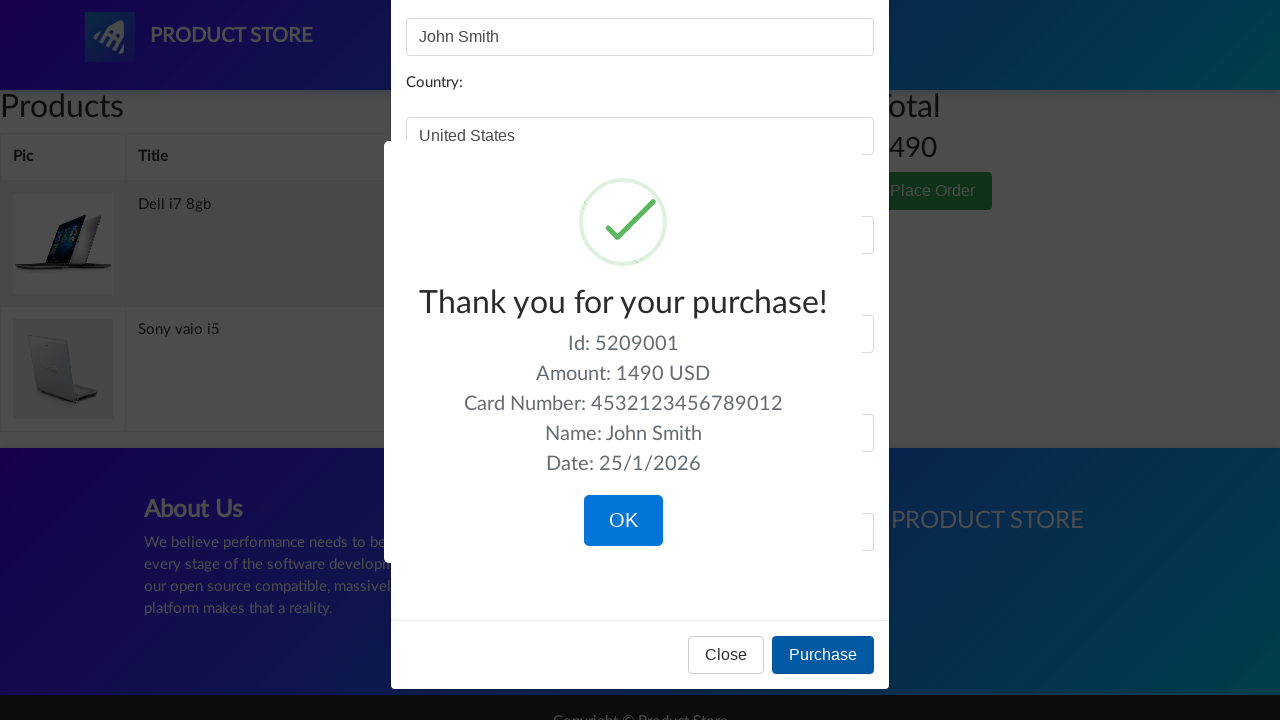

Clicked OK button to complete purchase at (623, 521) on xpath=//div[@class='sa-confirm-button-container']
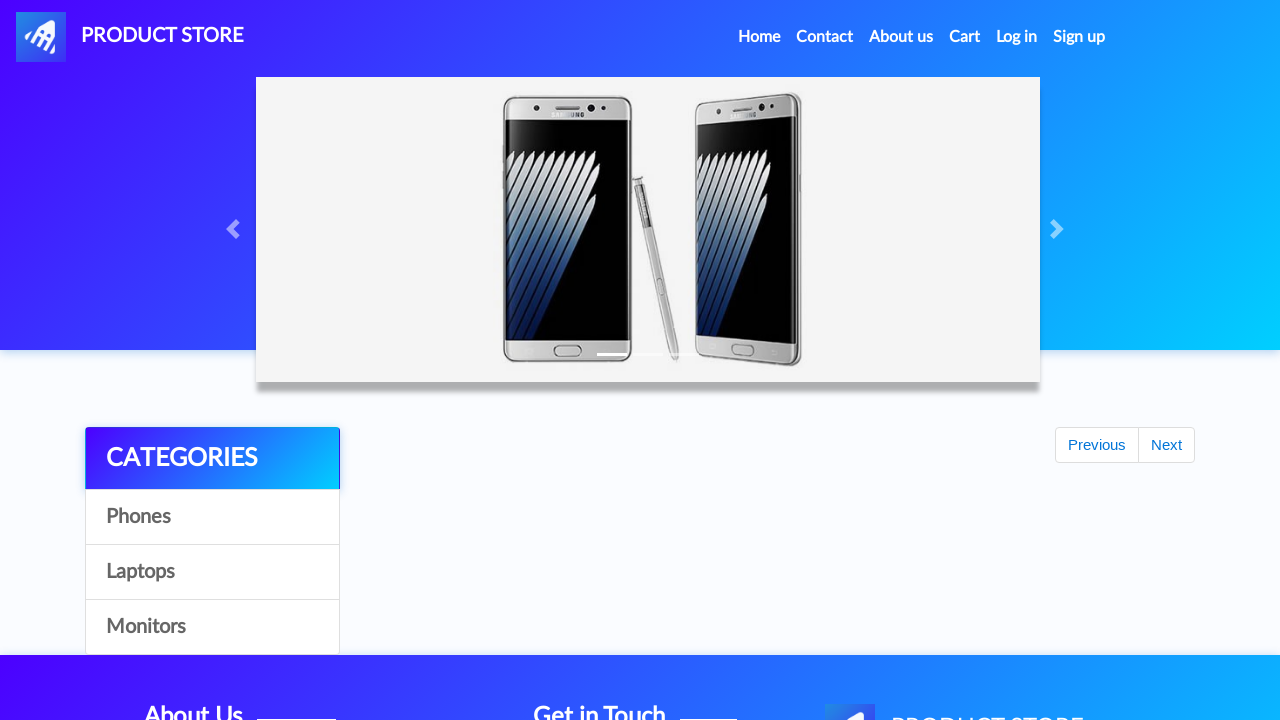

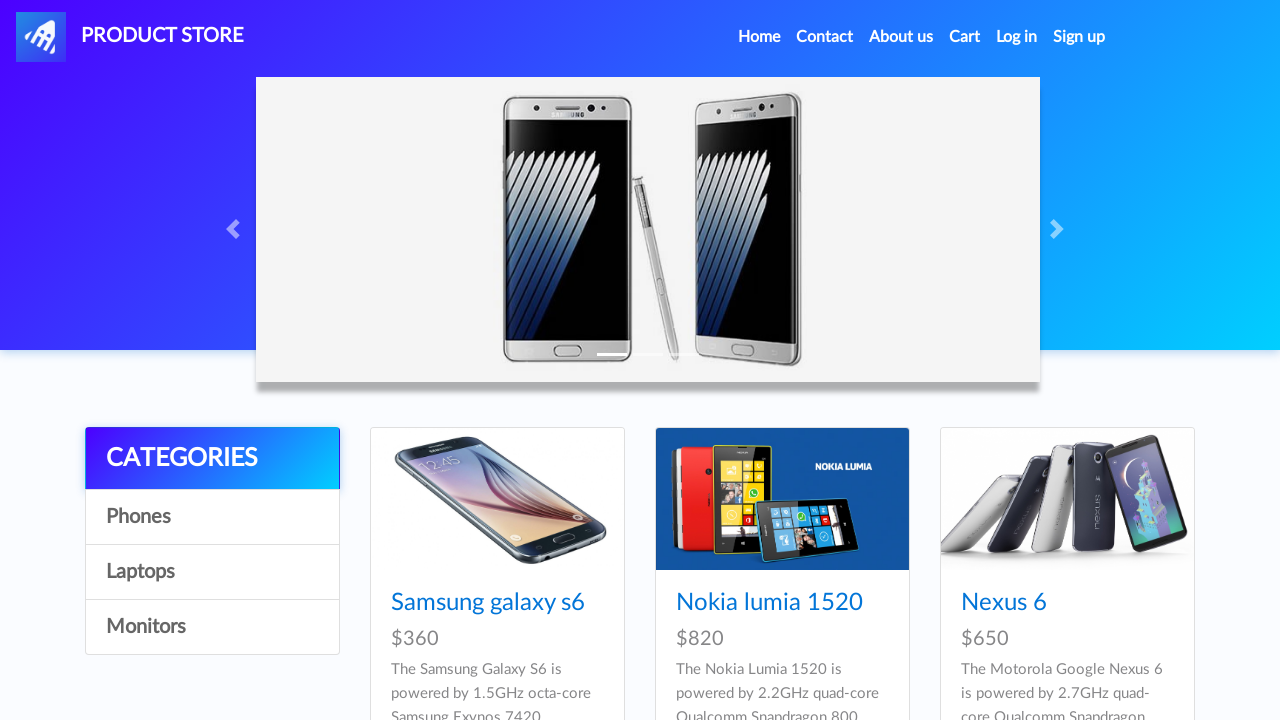